Navigates to a Chinese fact-checking website, maximizes the window, and scrolls down to load more content dynamically until older articles are loaded, verifying that article titles and dates are displayed.

Starting URL: http://piyao.sina.cn/

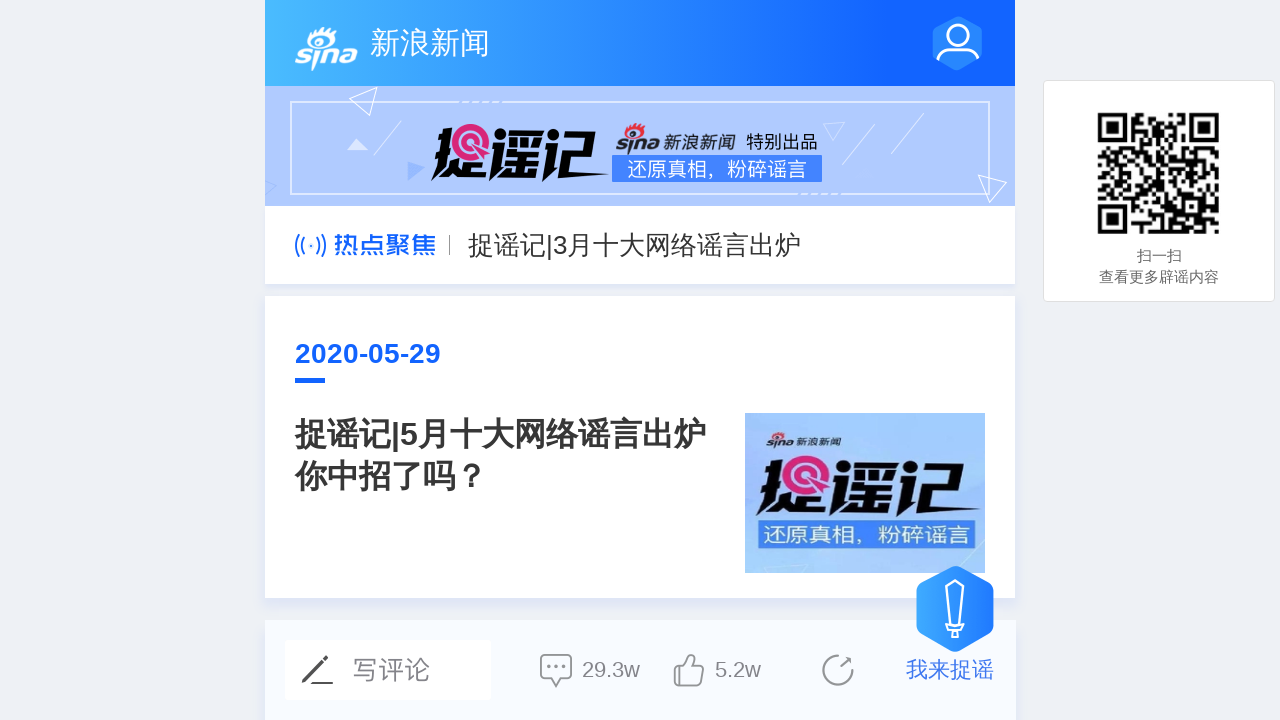

Waited for initial page content to load
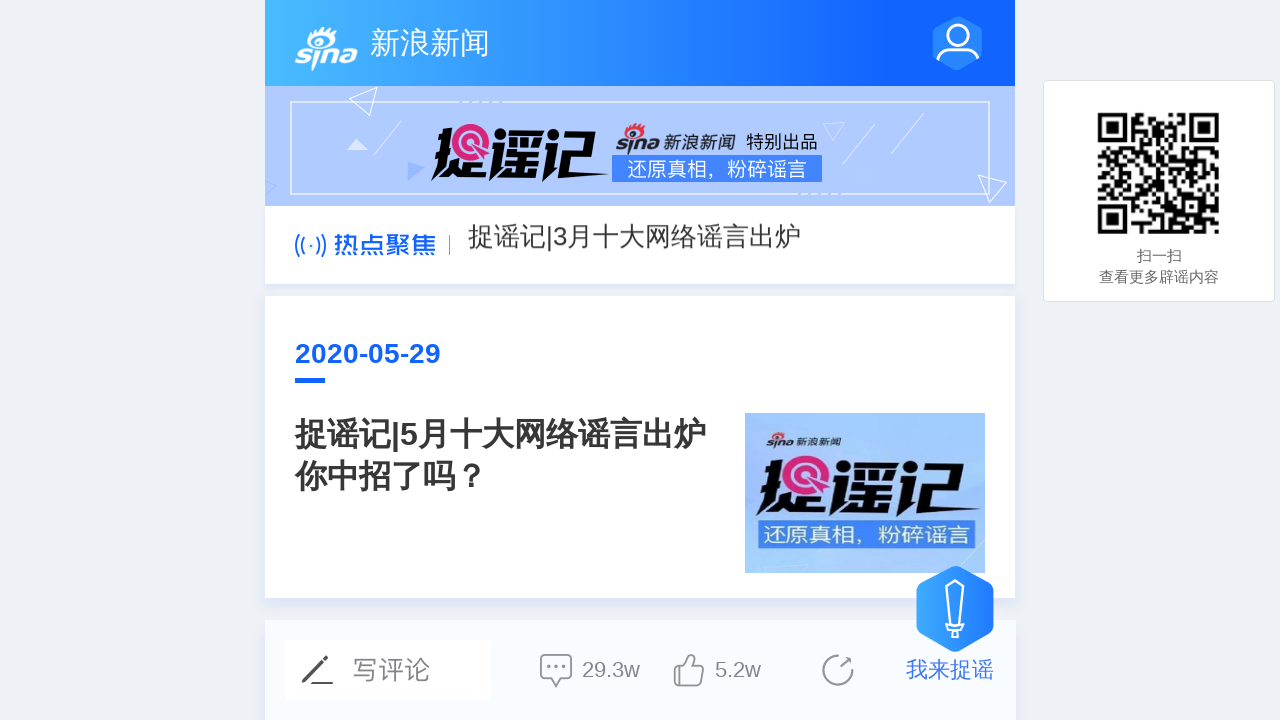

Set viewport to 1920x1080 to simulate maximized window
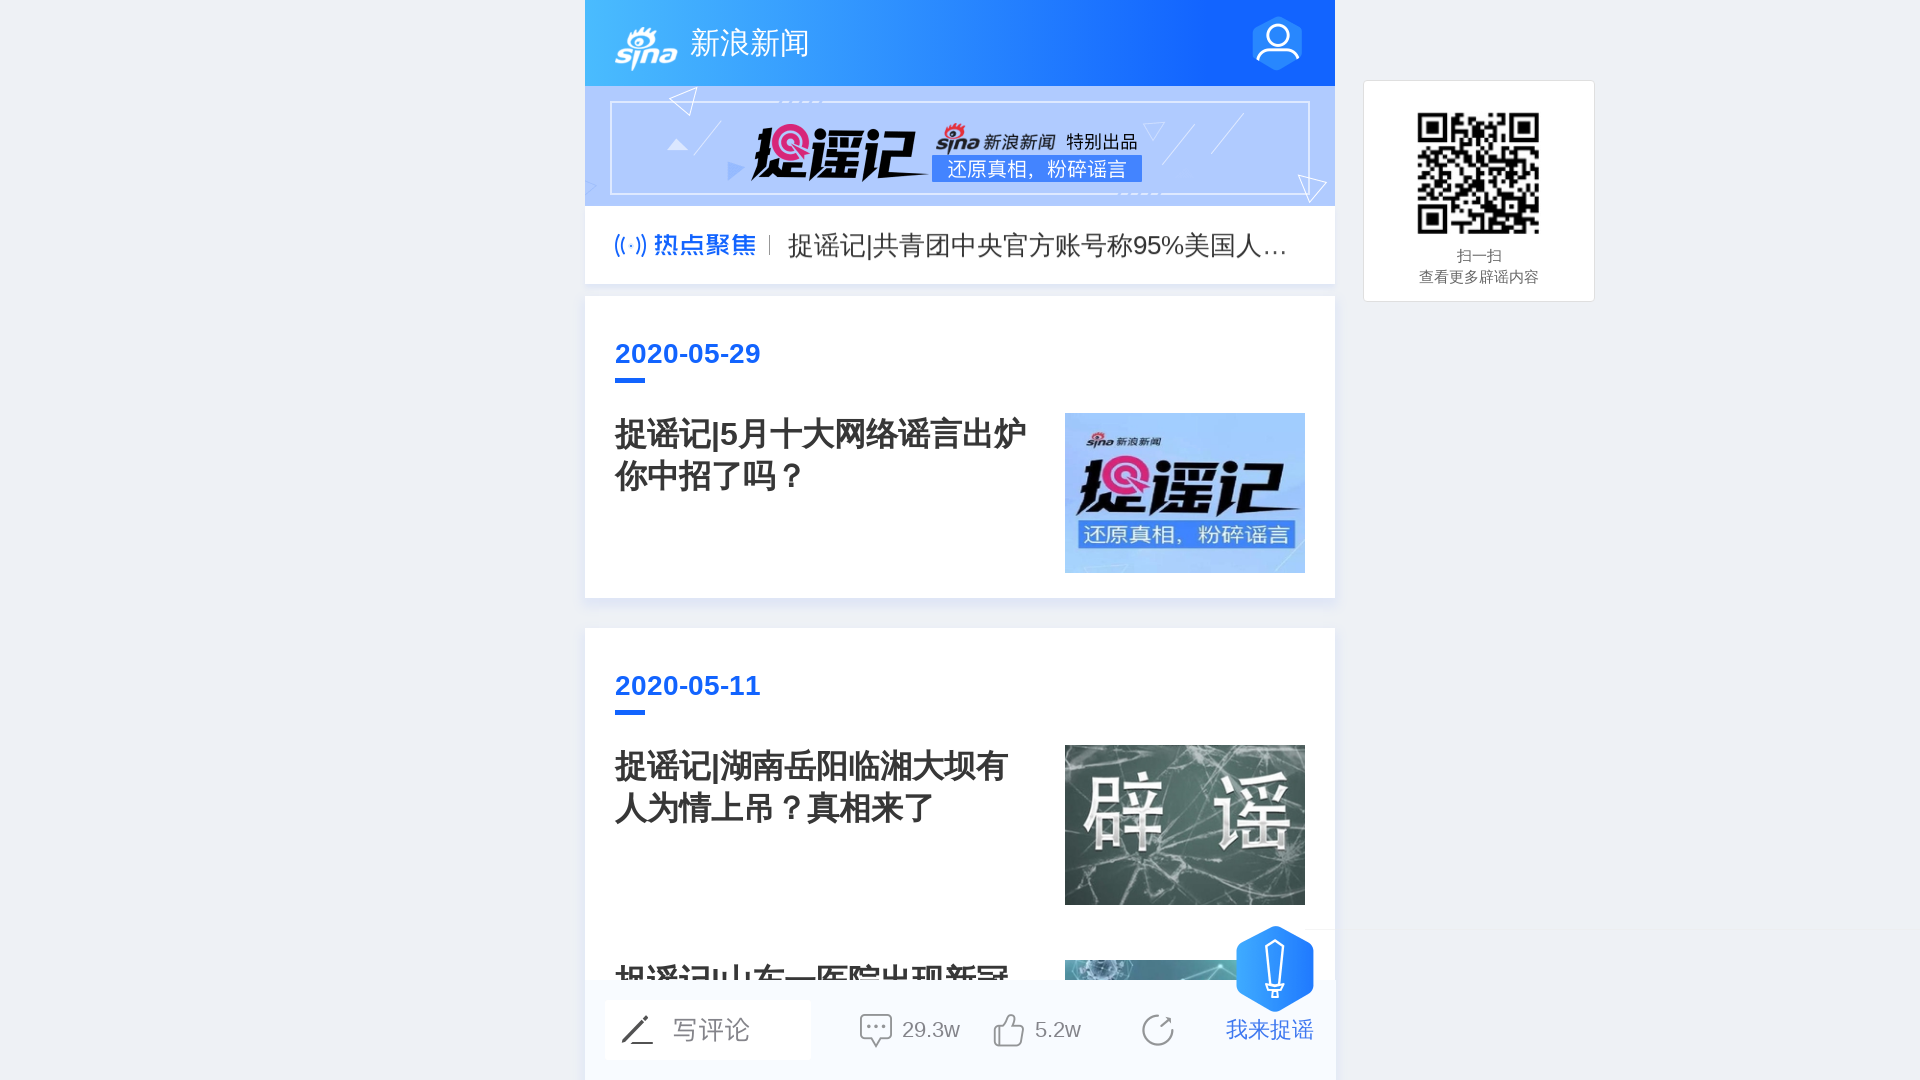

Scrolled to bottom of page to trigger lazy loading (iteration 1/5)
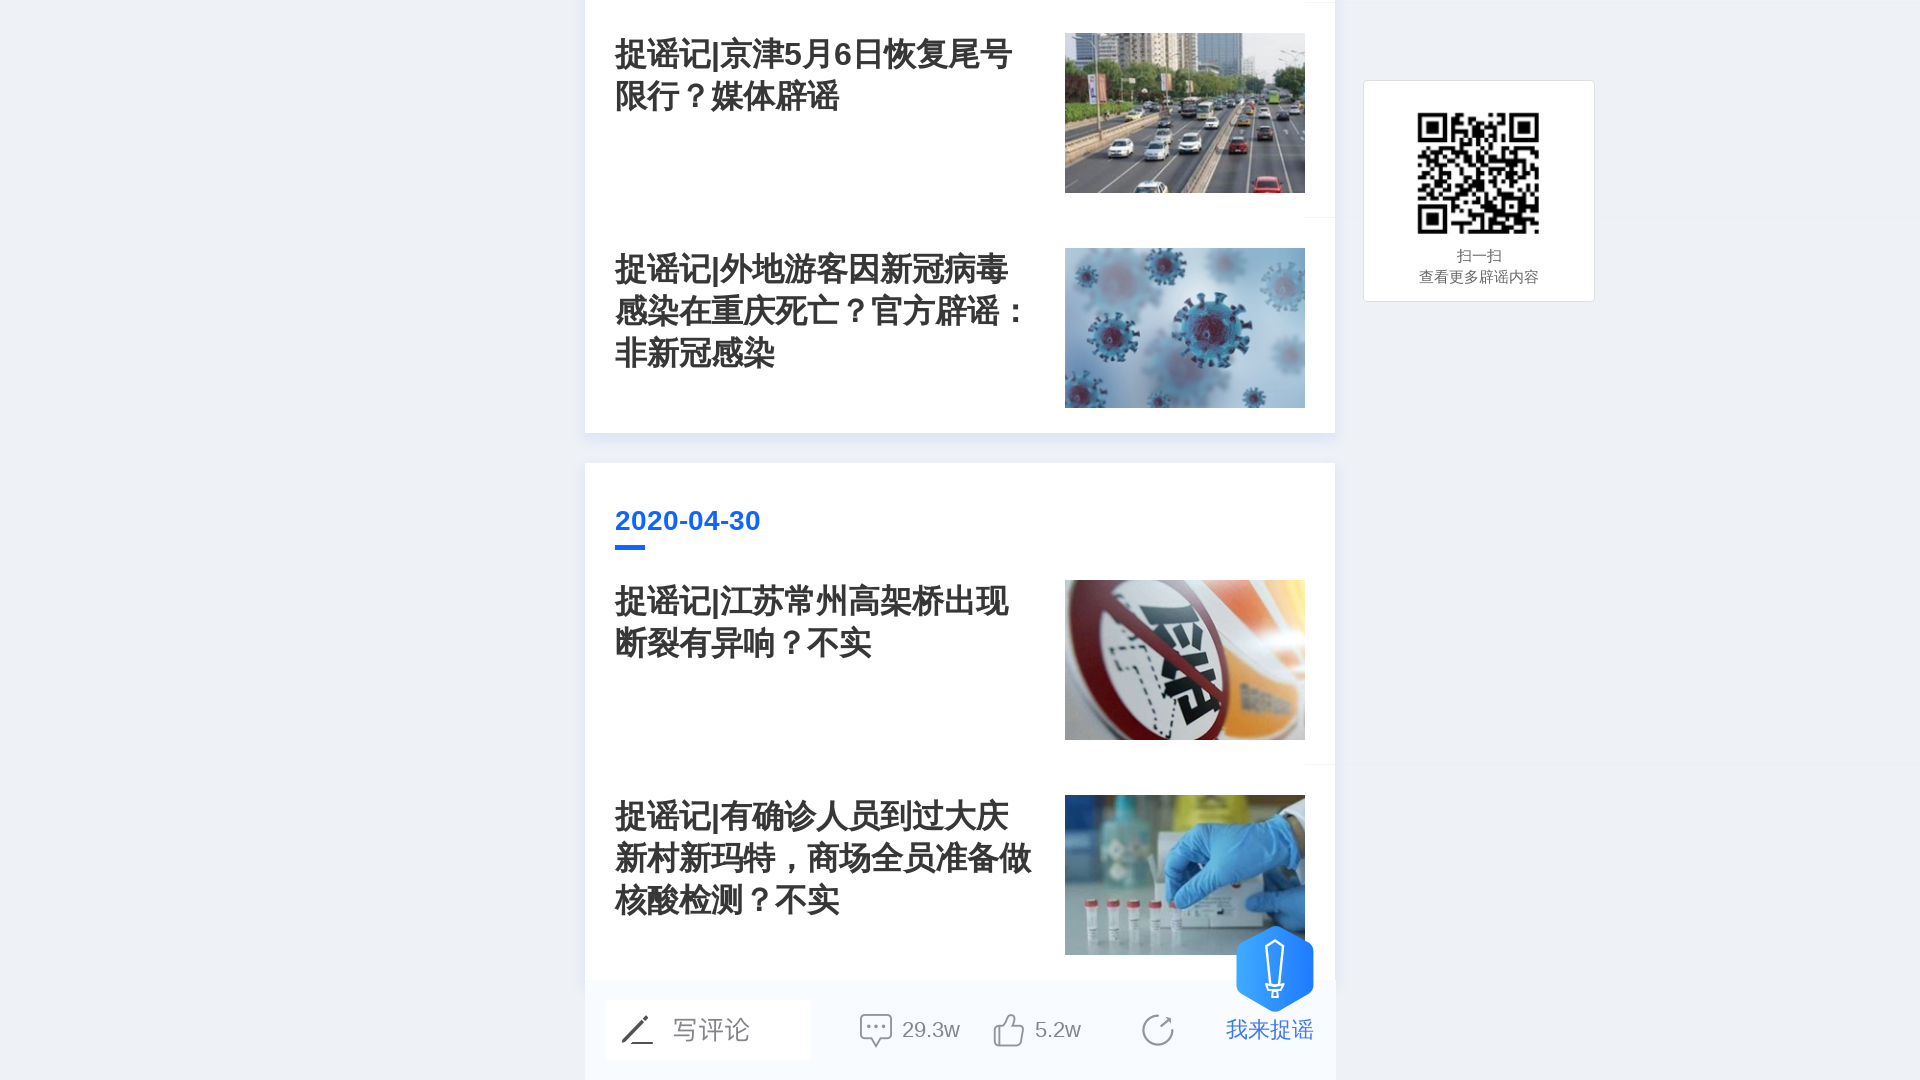

Waited for new content to load after scrolling
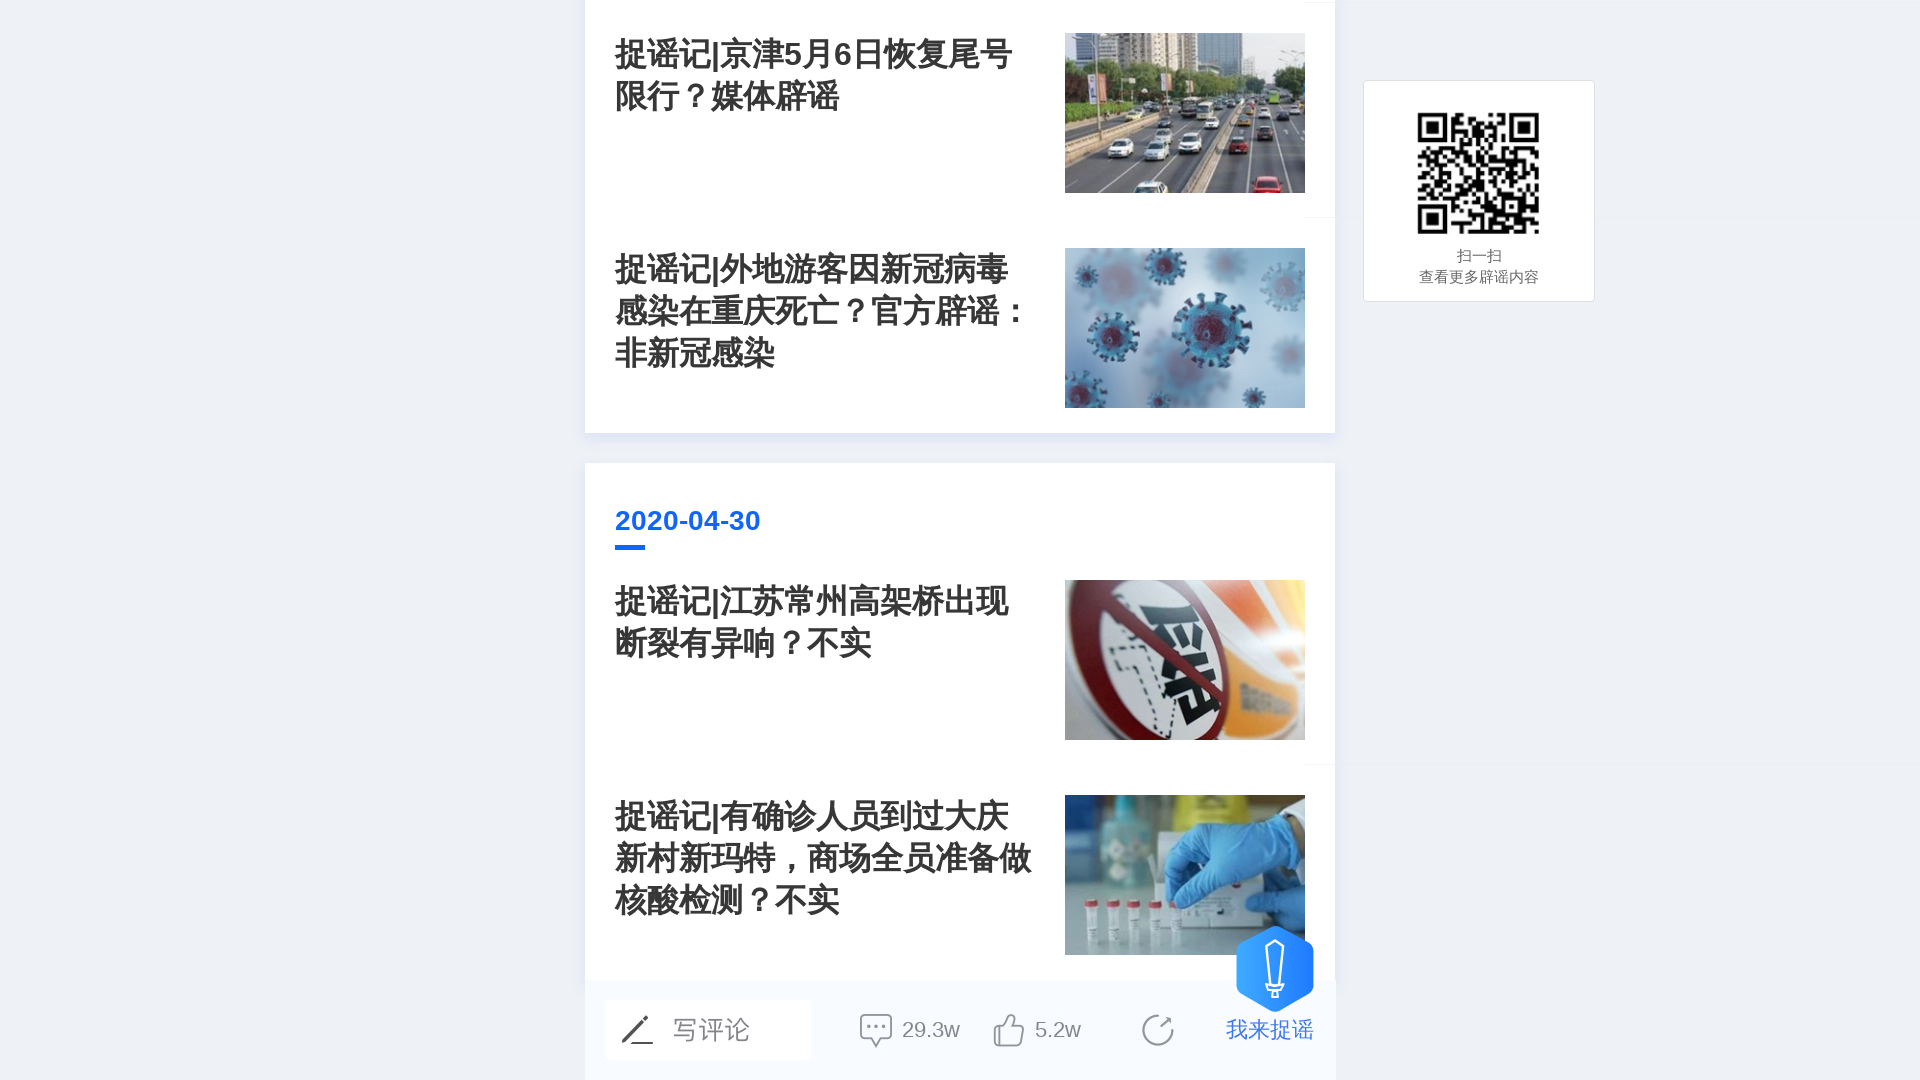

Scrolled to bottom of page to trigger lazy loading (iteration 2/5)
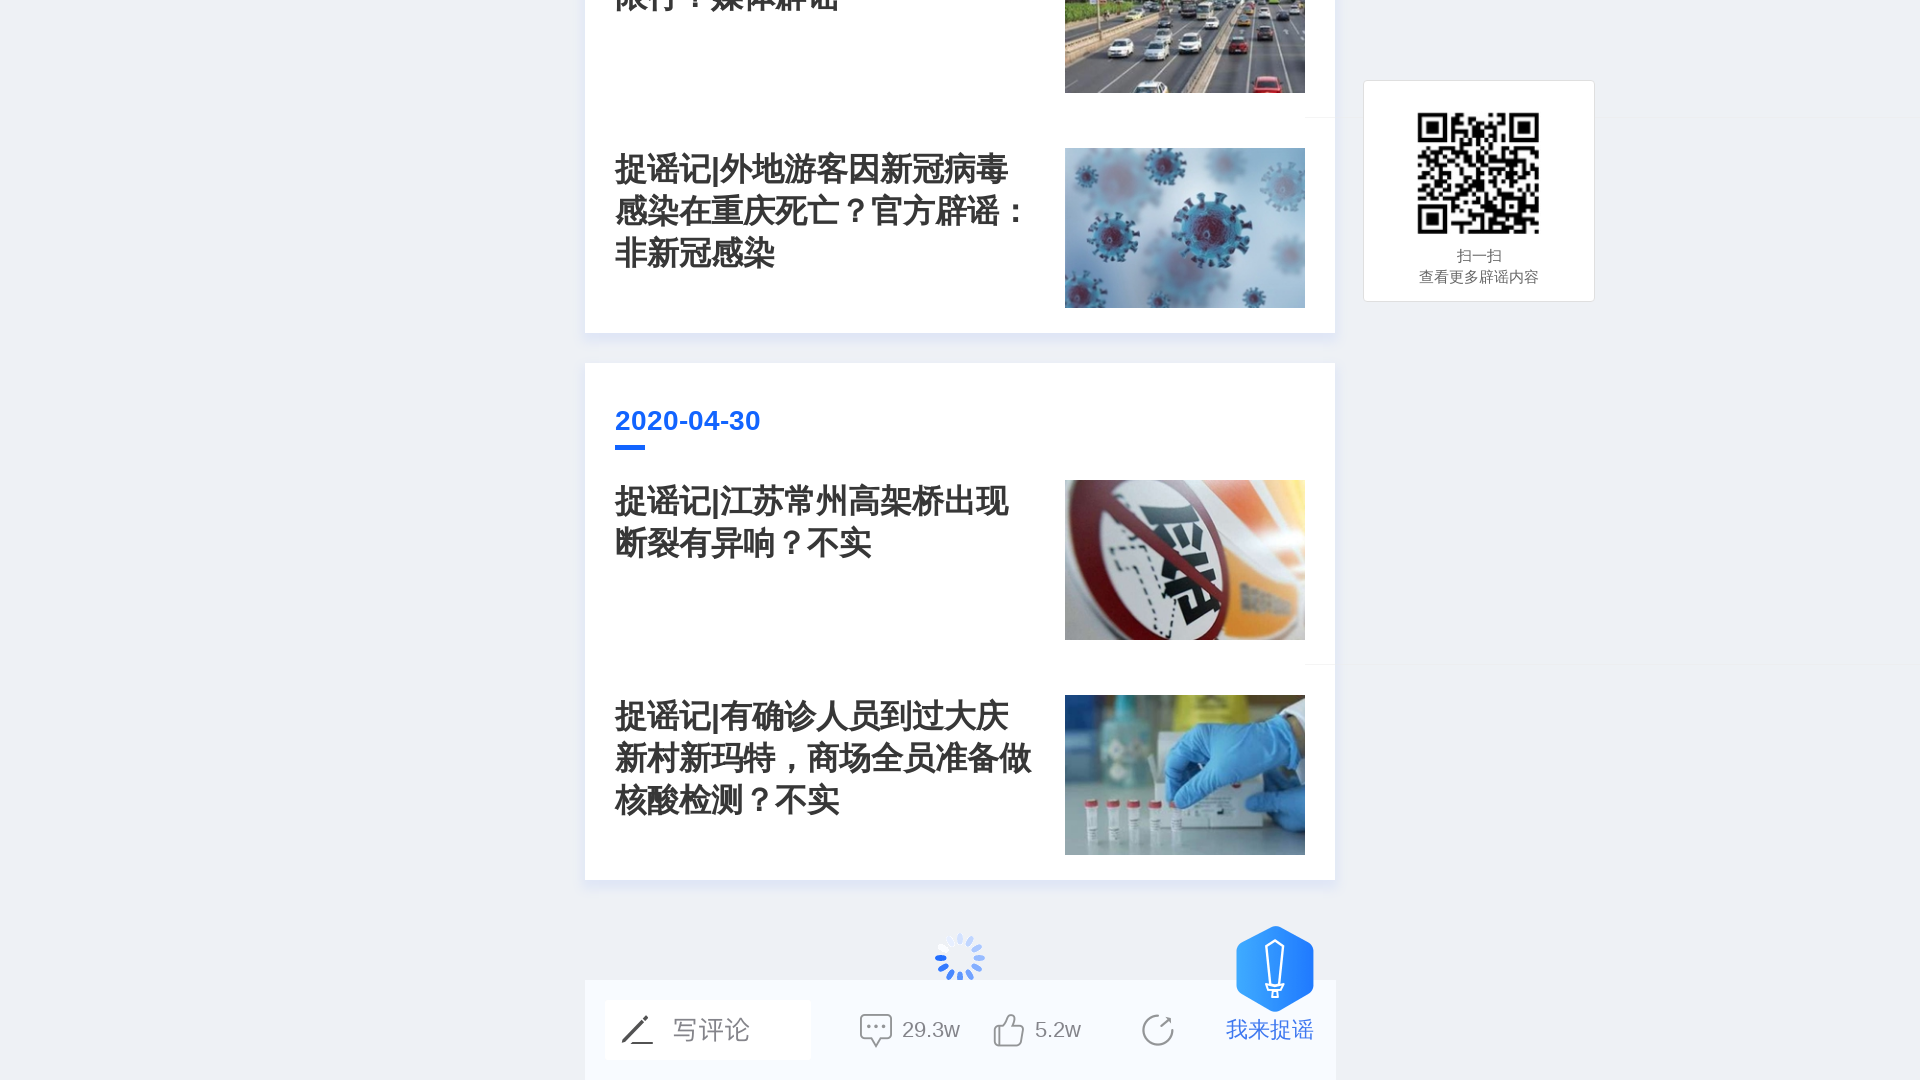

Waited for new content to load after scrolling
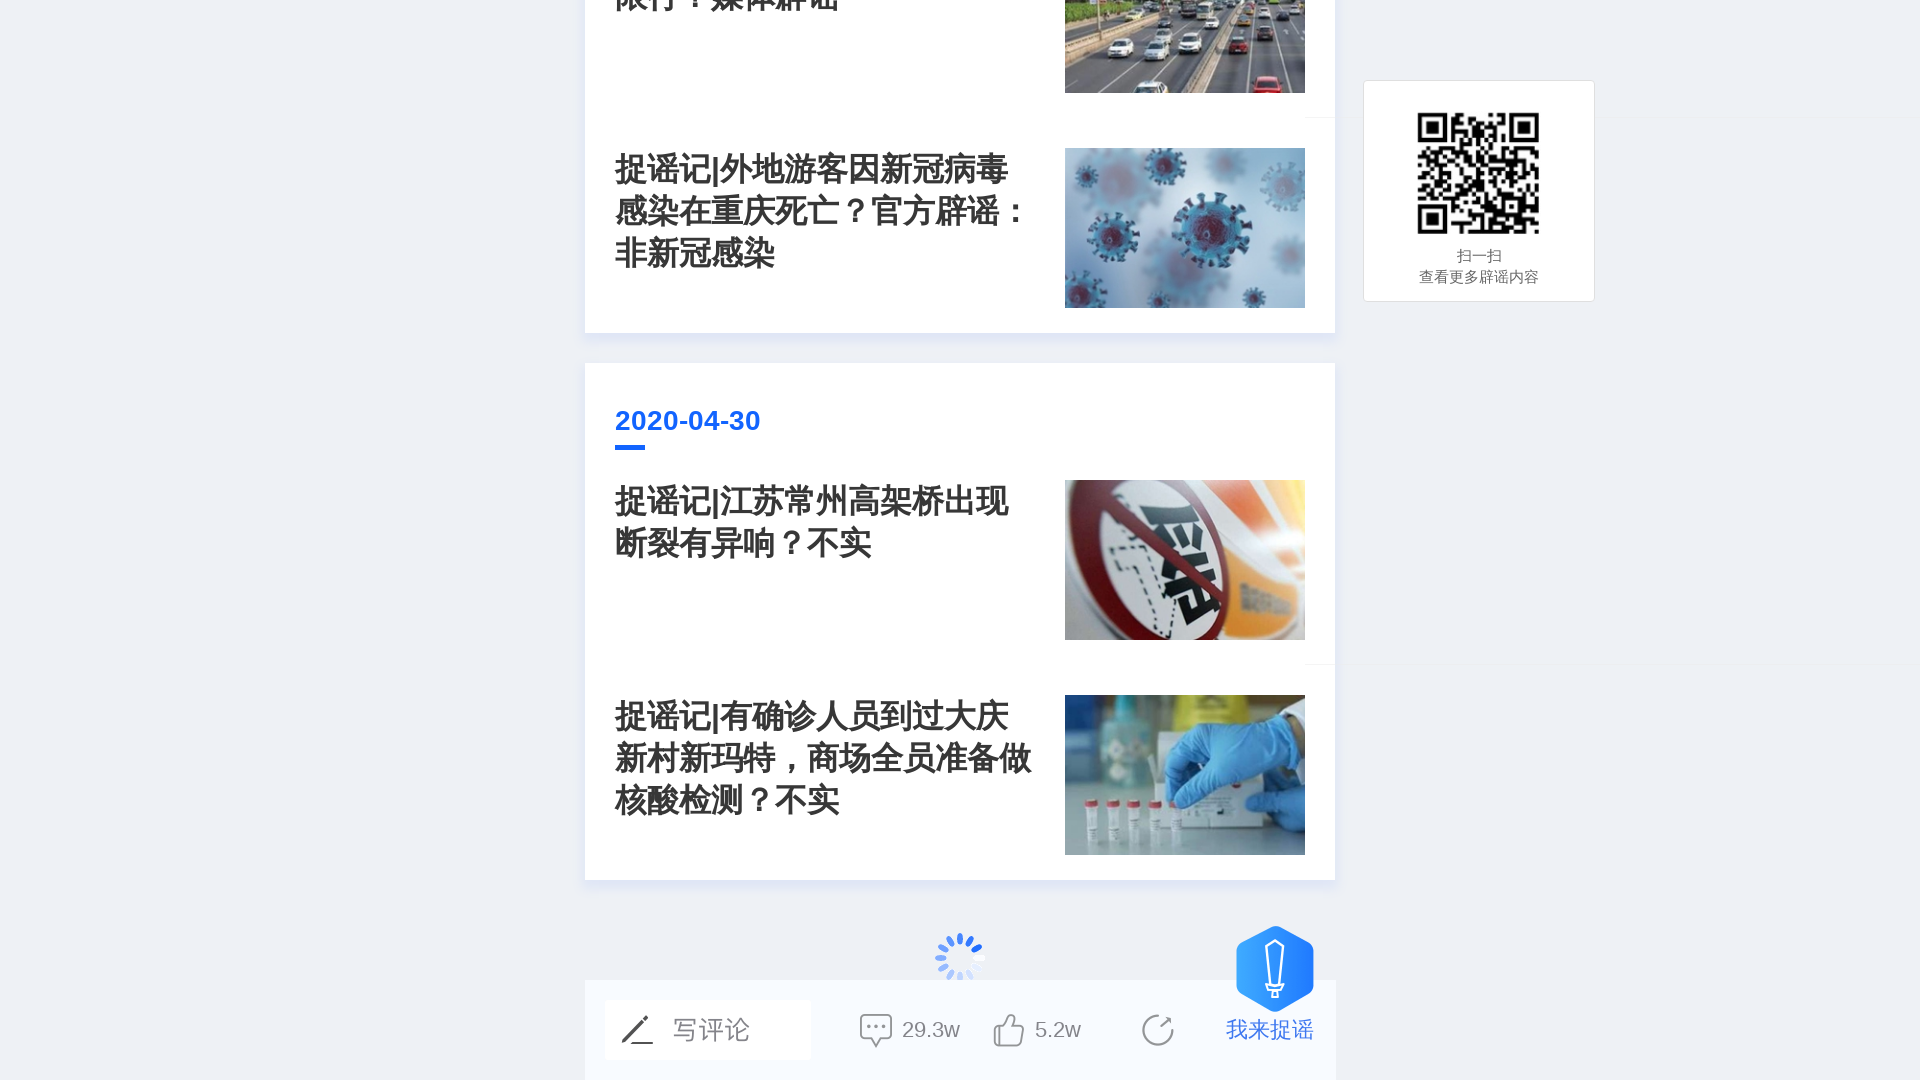

Scrolled to bottom of page to trigger lazy loading (iteration 3/5)
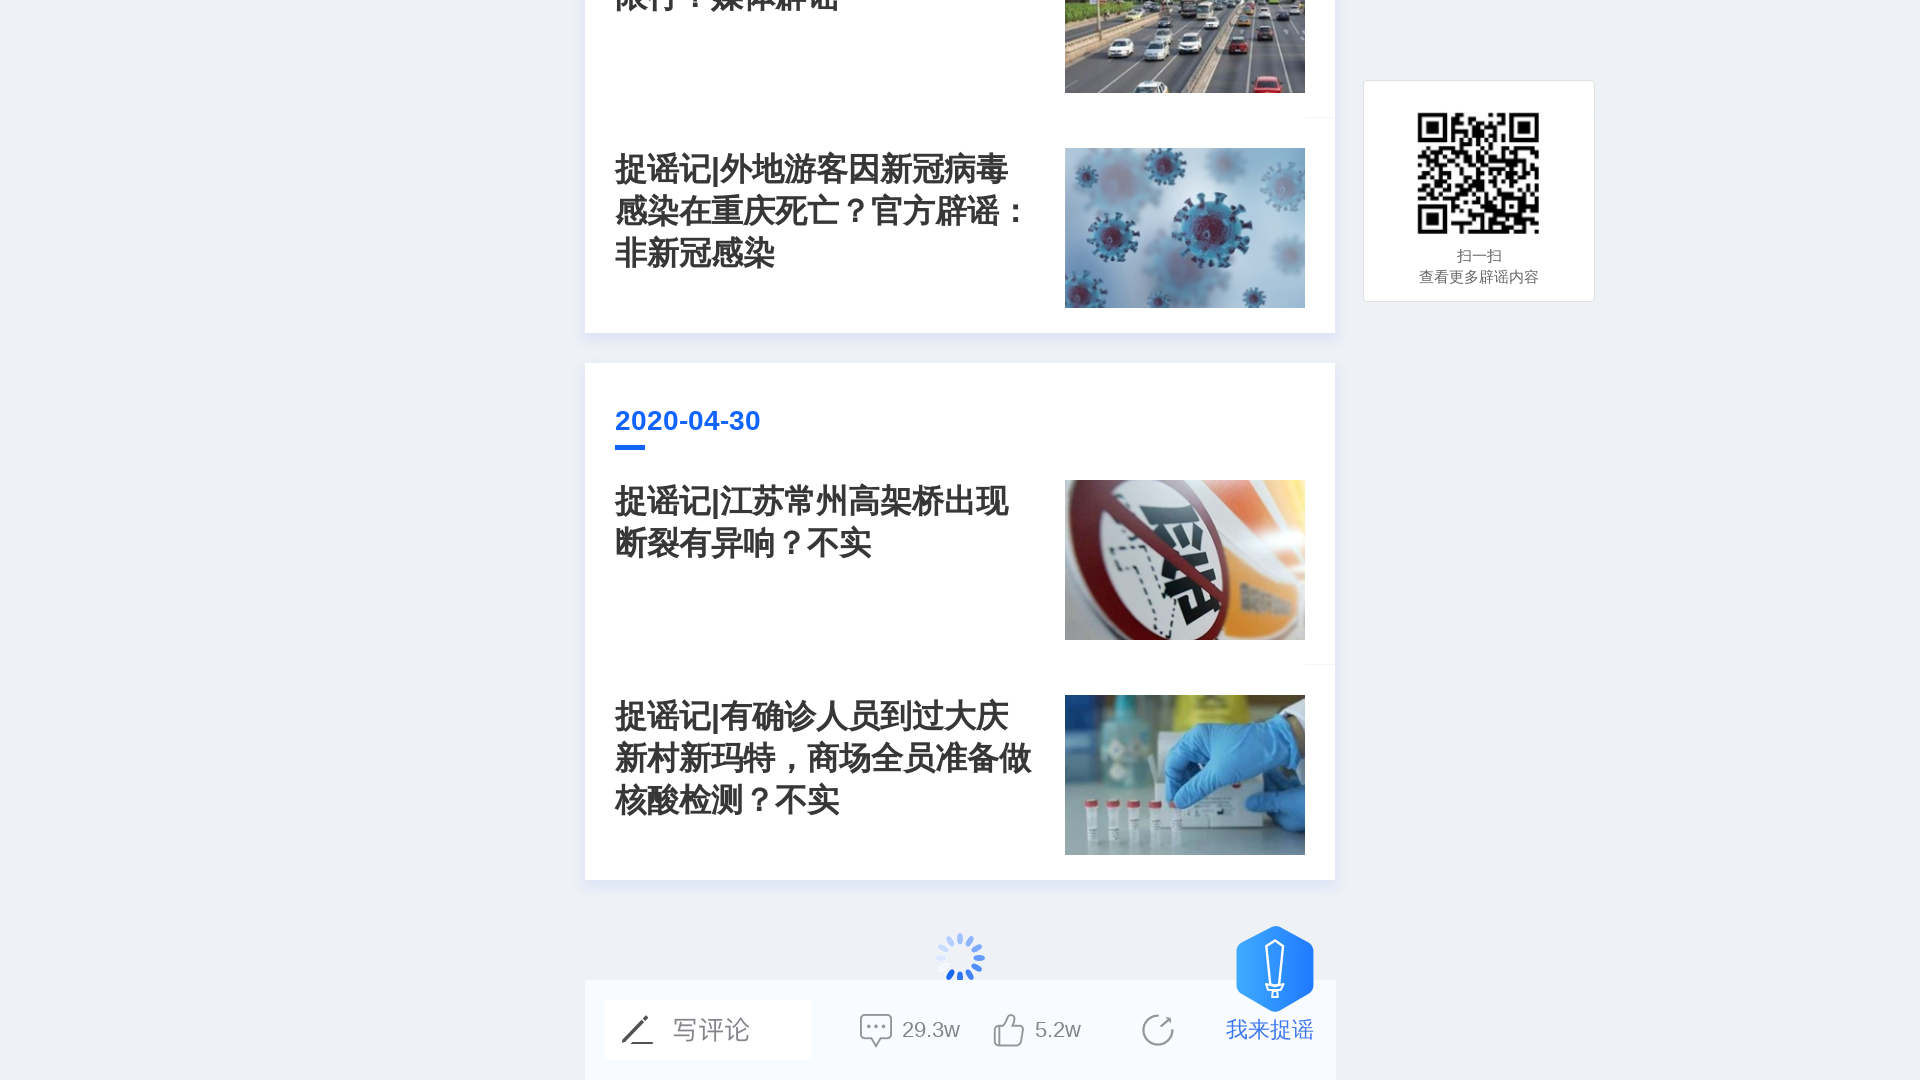

Waited for new content to load after scrolling
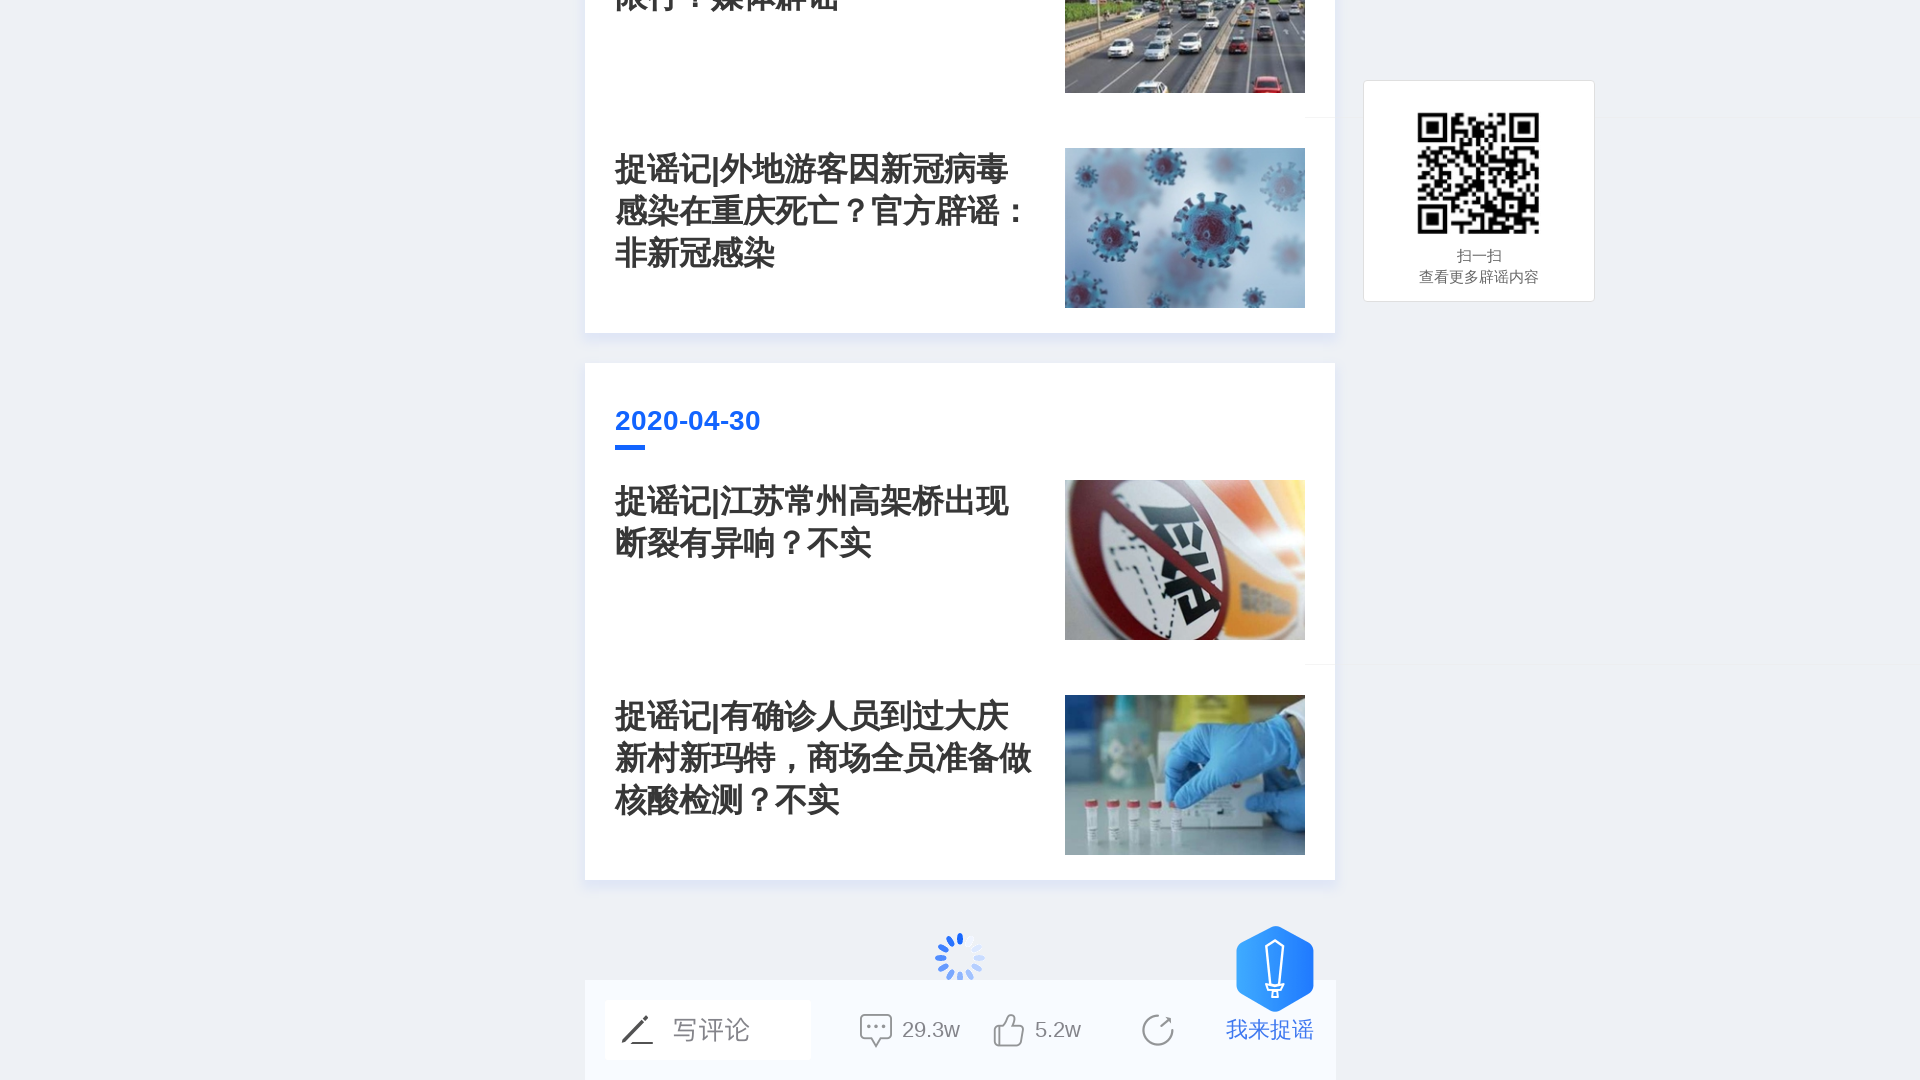

Scrolled to bottom of page to trigger lazy loading (iteration 4/5)
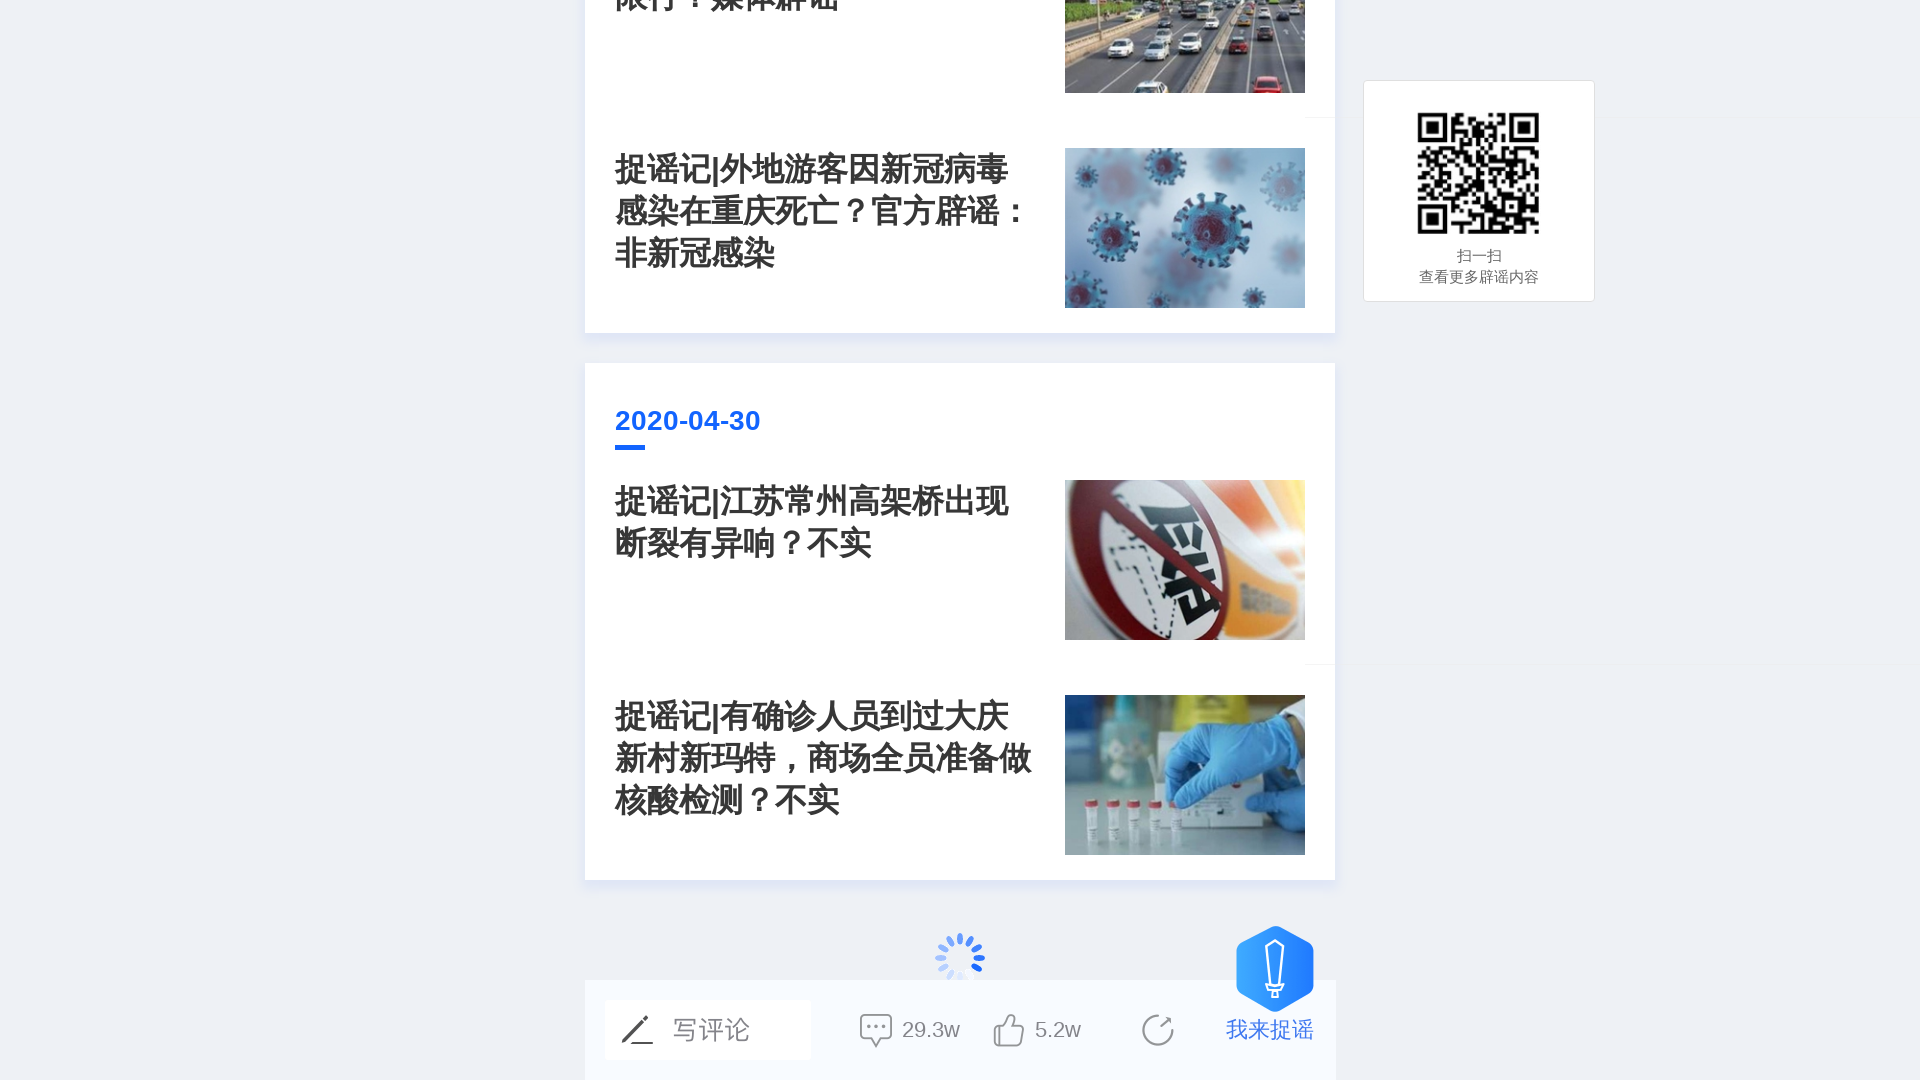

Waited for new content to load after scrolling
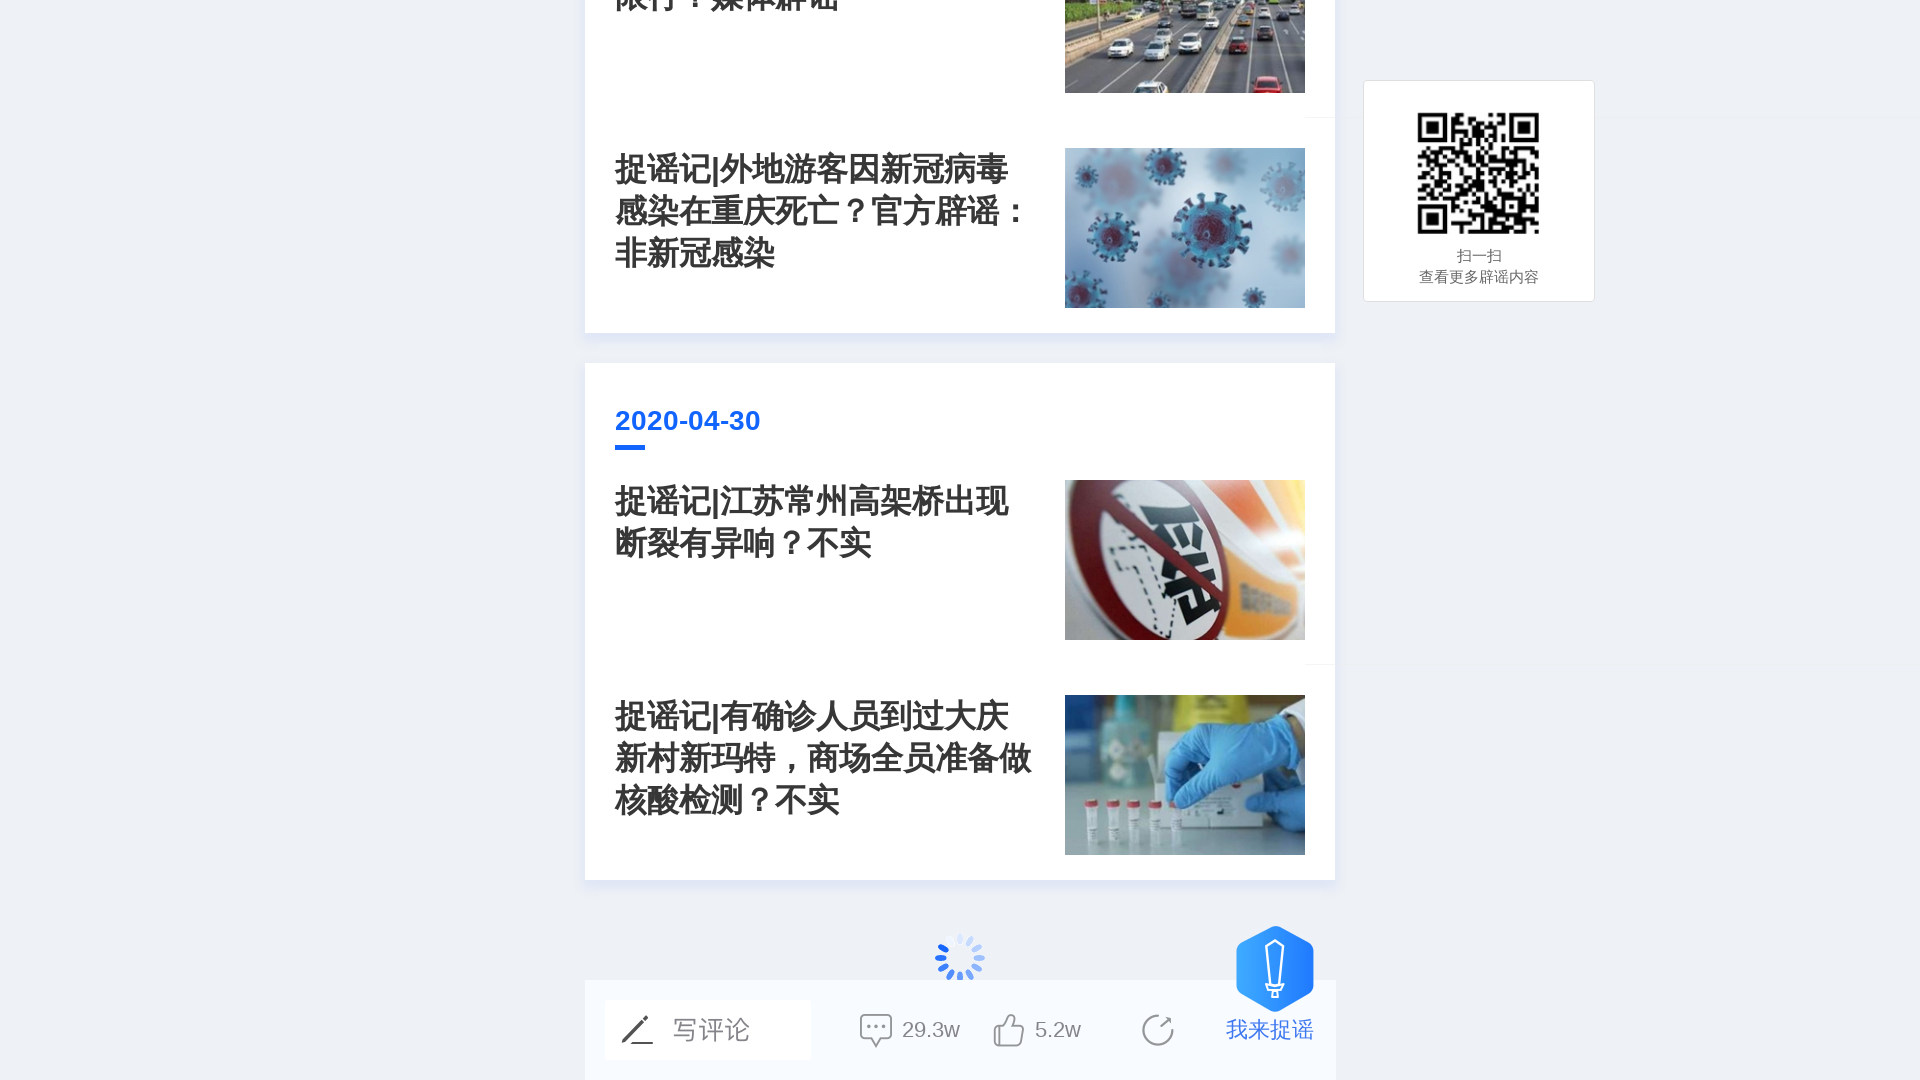

Scrolled to bottom of page to trigger lazy loading (iteration 5/5)
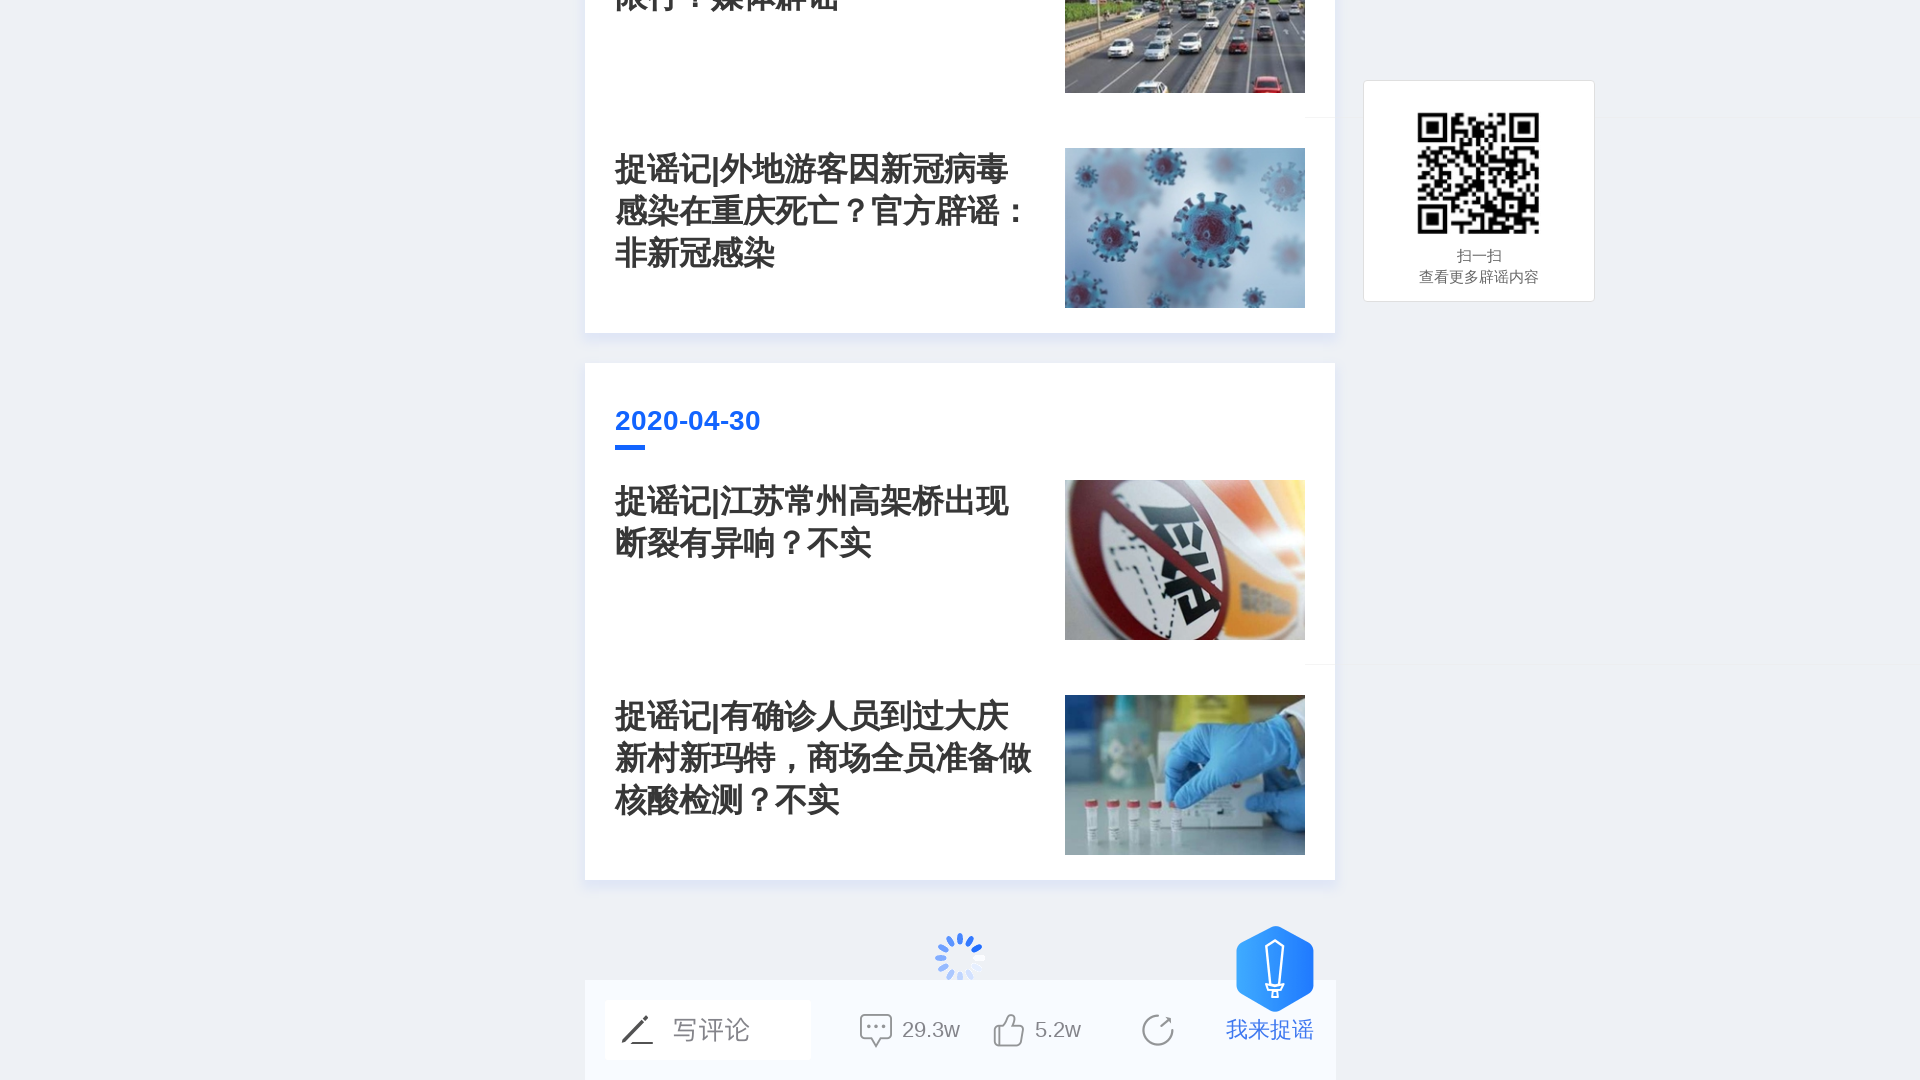

Waited for new content to load after scrolling
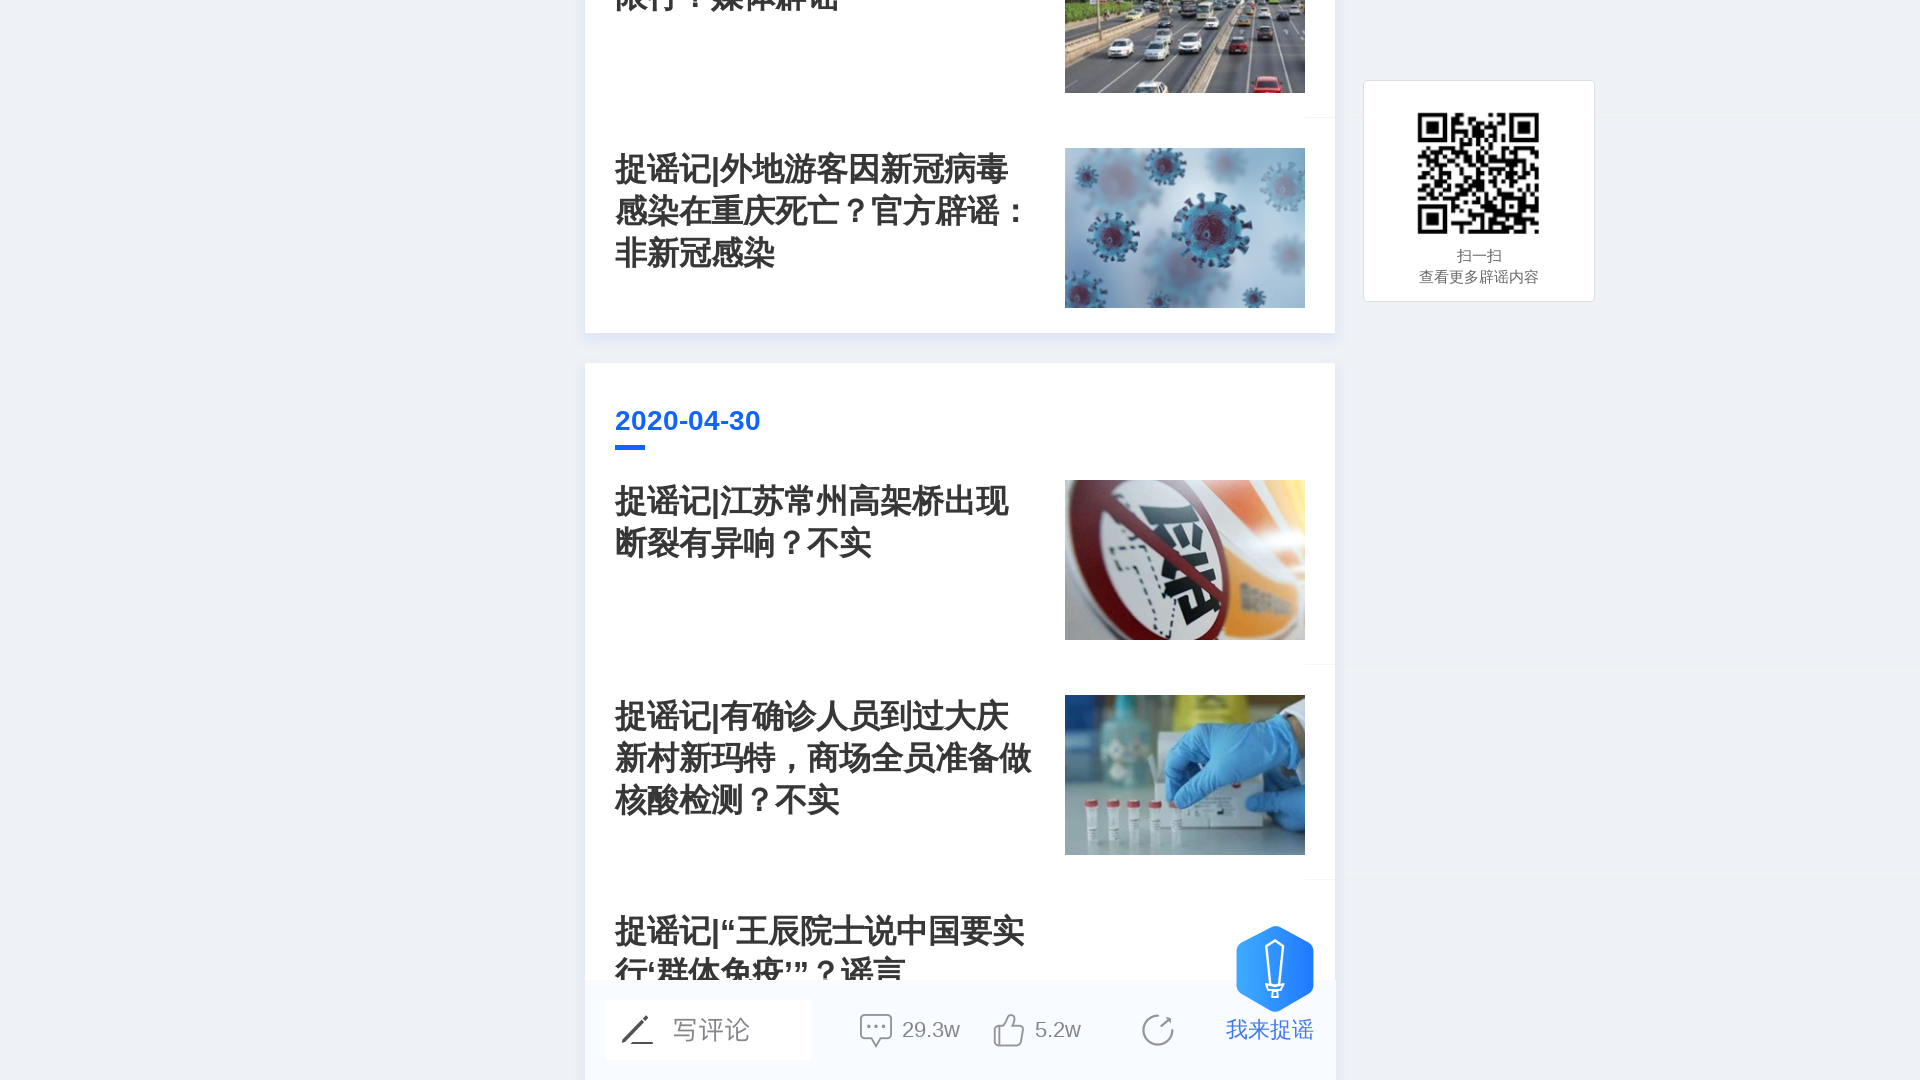

Verified that article titles are present on the page
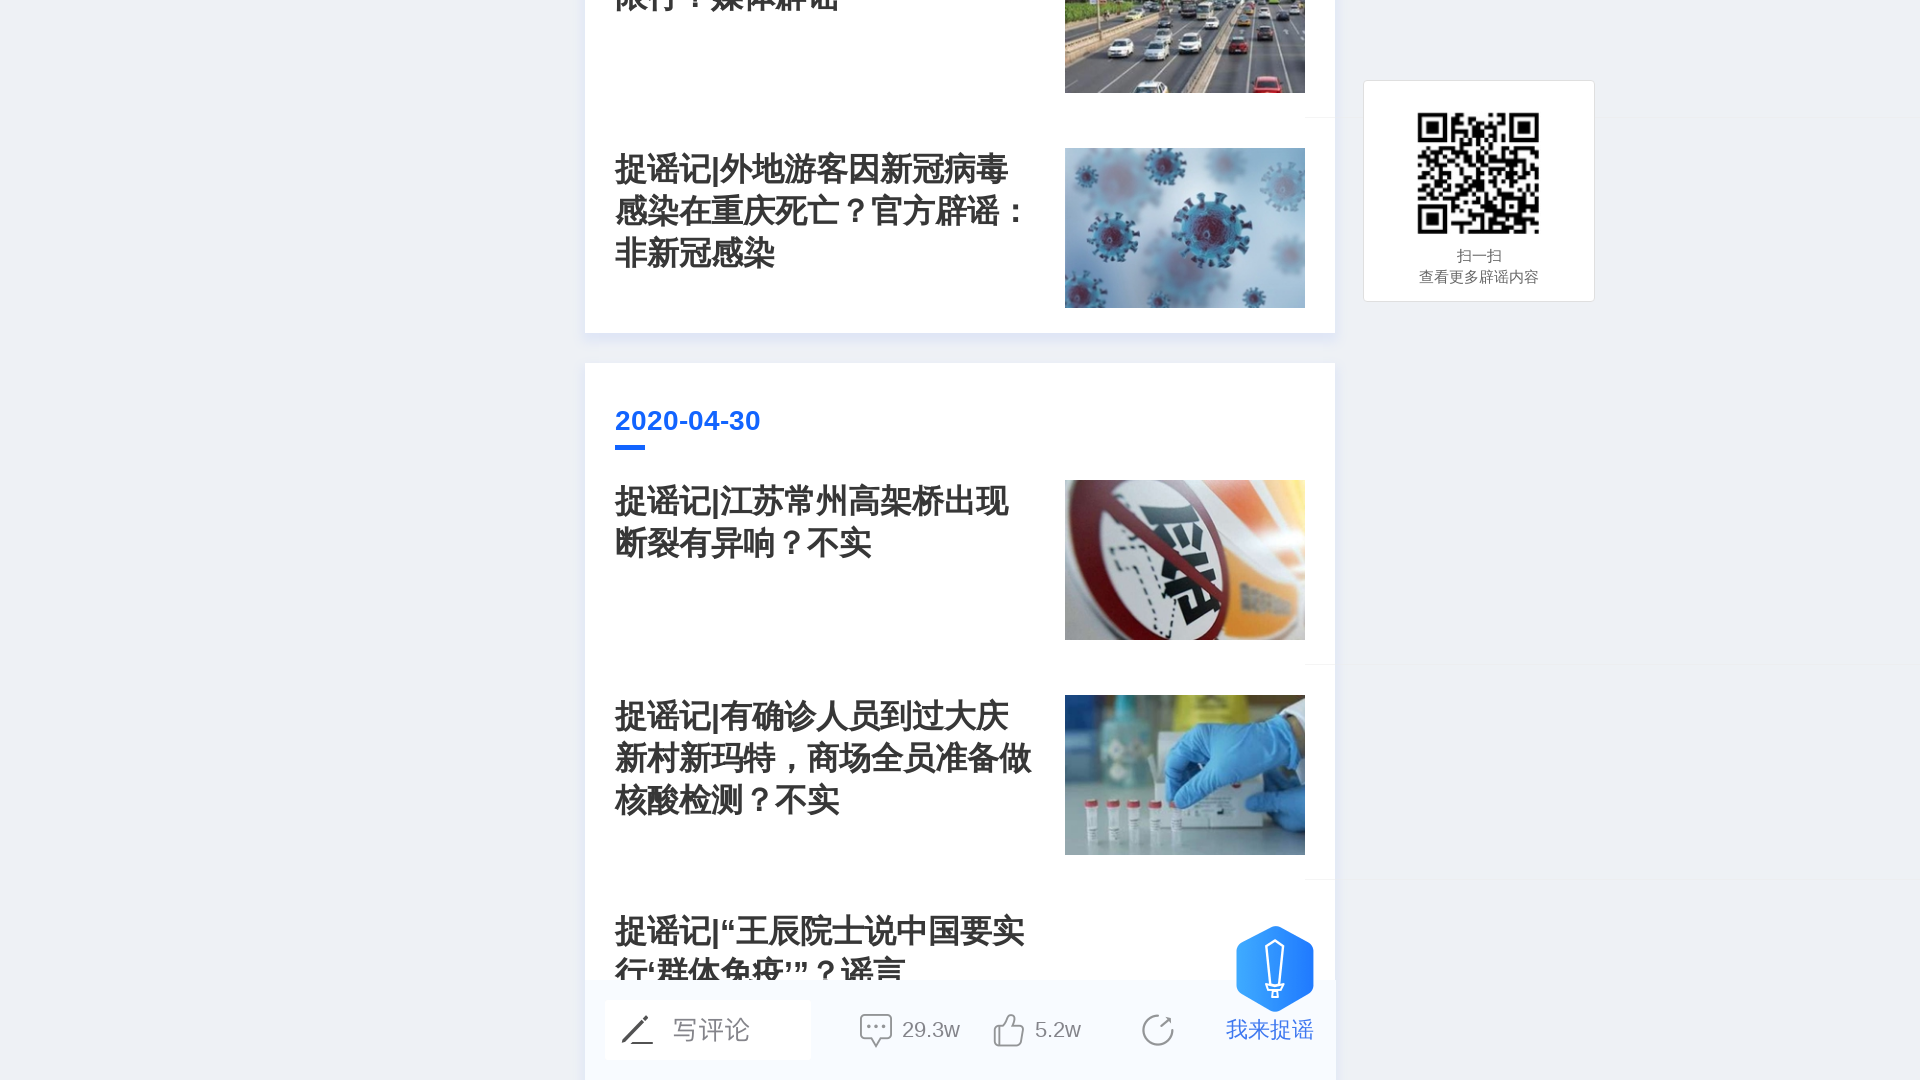

Verified that date elements are present on the page
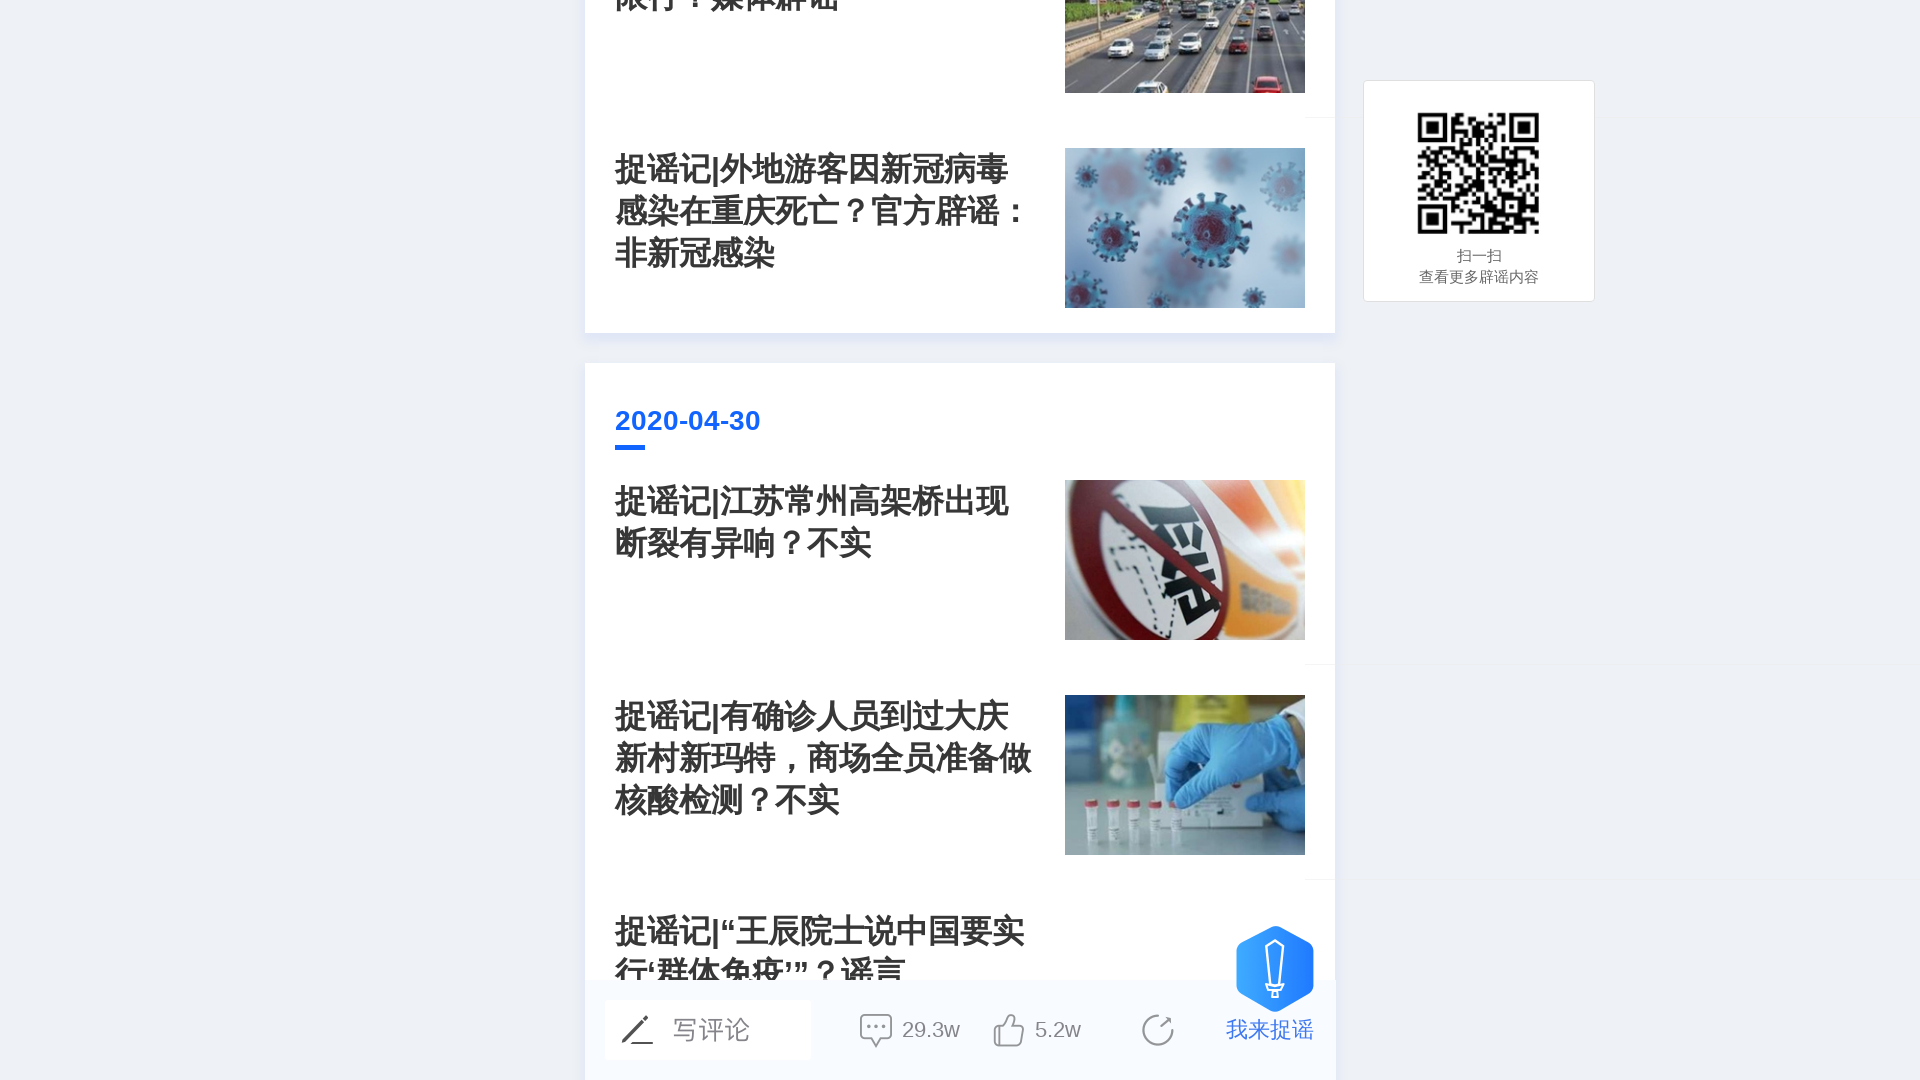

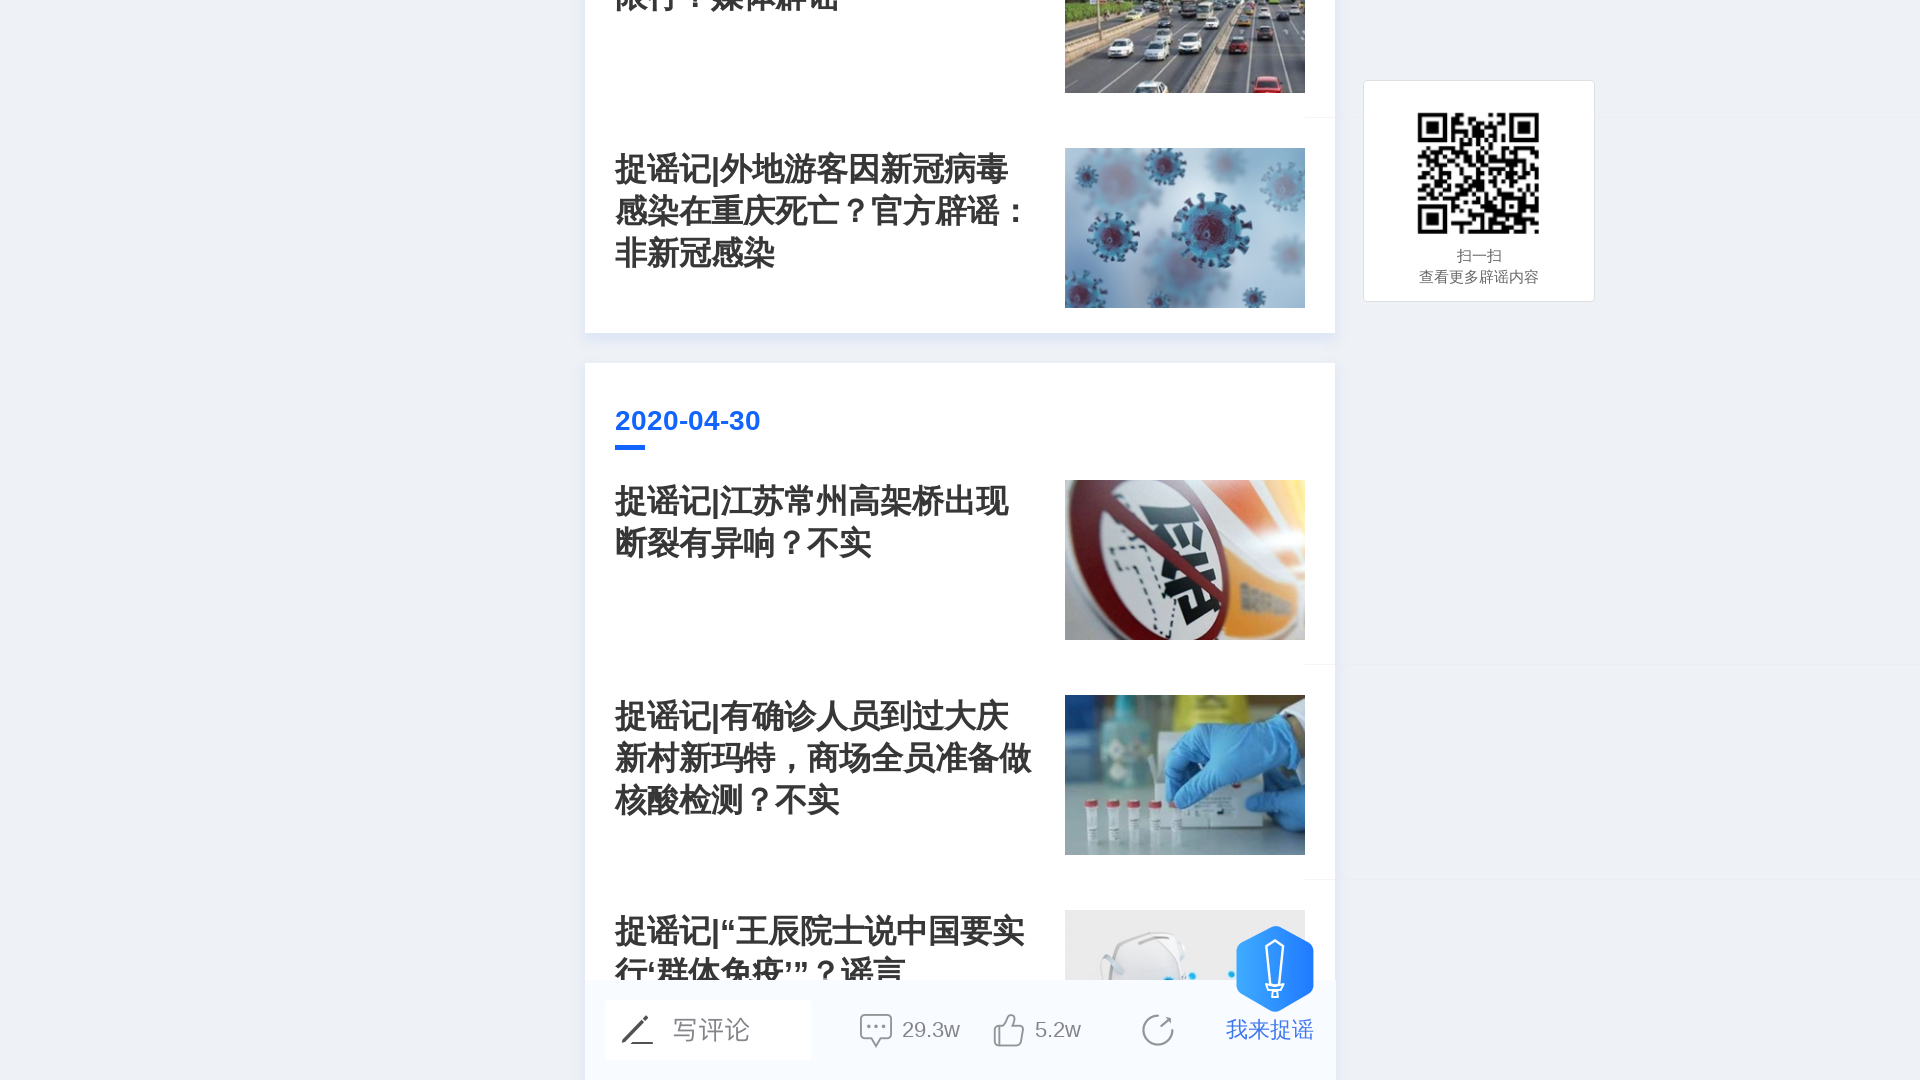